Tests drag and drop functionality by dragging element B to element A's position using calculated offsets, then verifies the elements have swapped positions.

Starting URL: https://the-internet.herokuapp.com/drag_and_drop

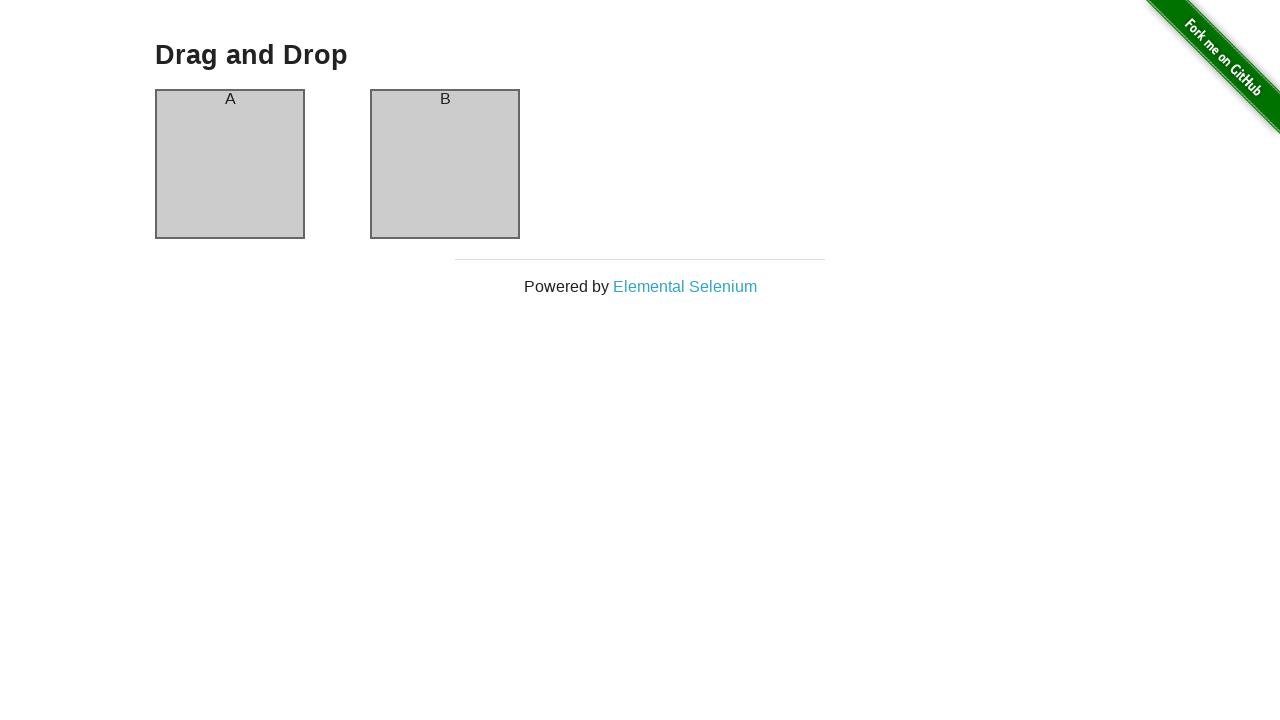

Waited for page content to load
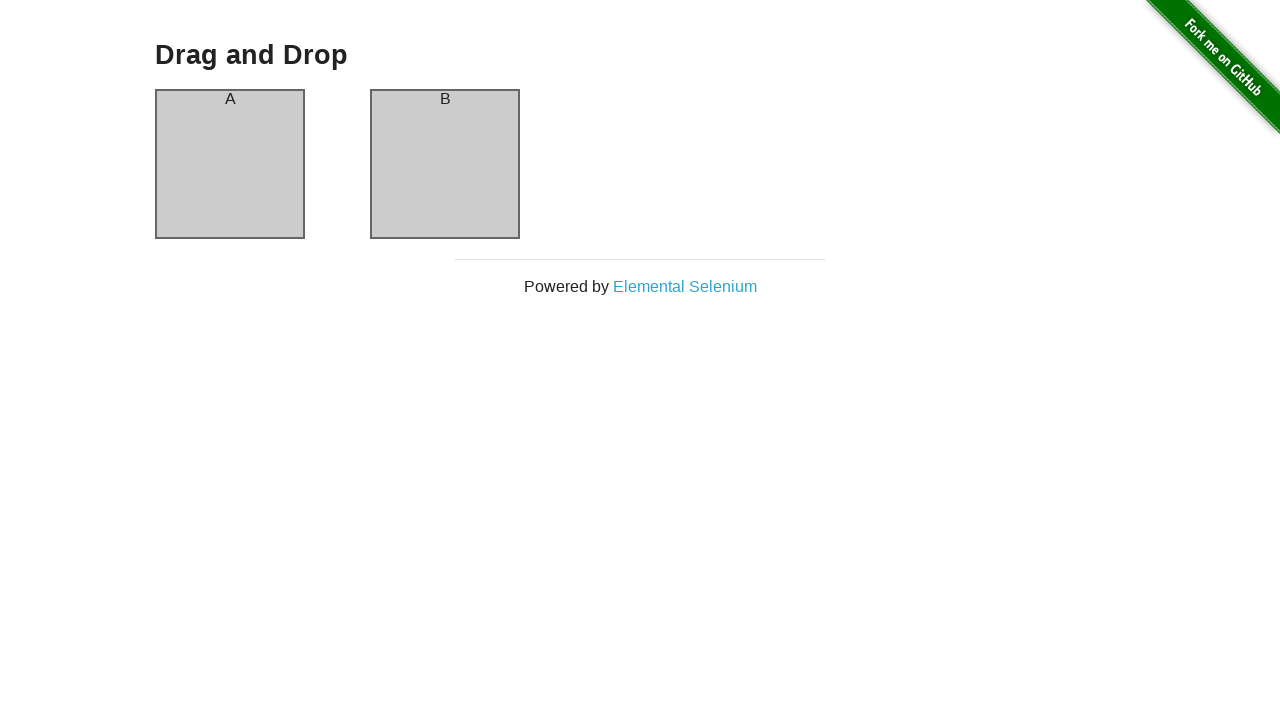

Verified draggable elements are present on page
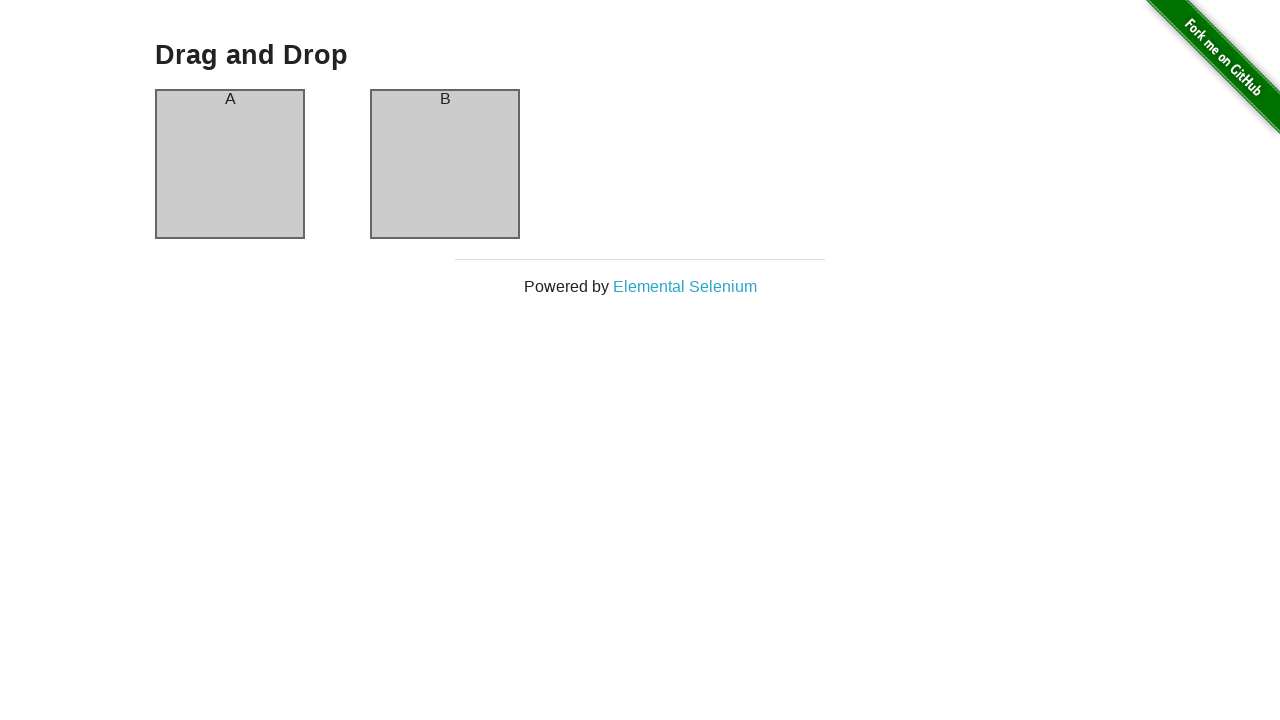

Retrieved bounding box for column A
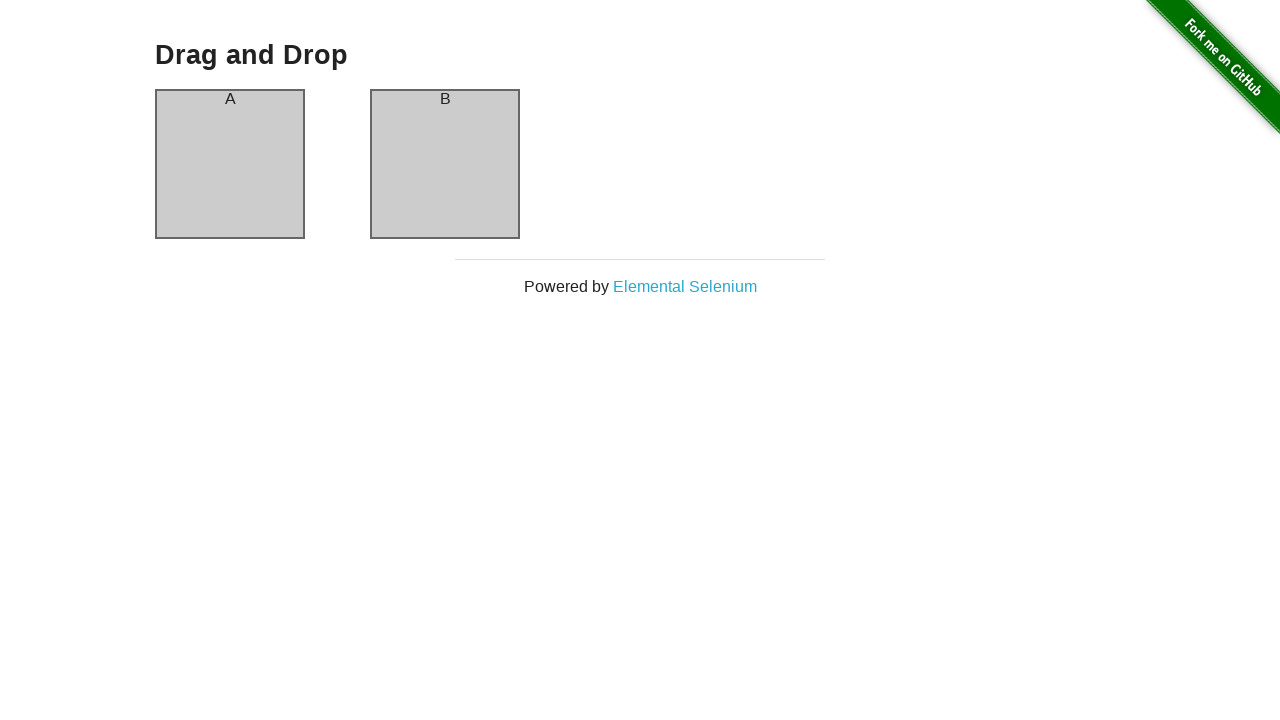

Retrieved bounding box for column B
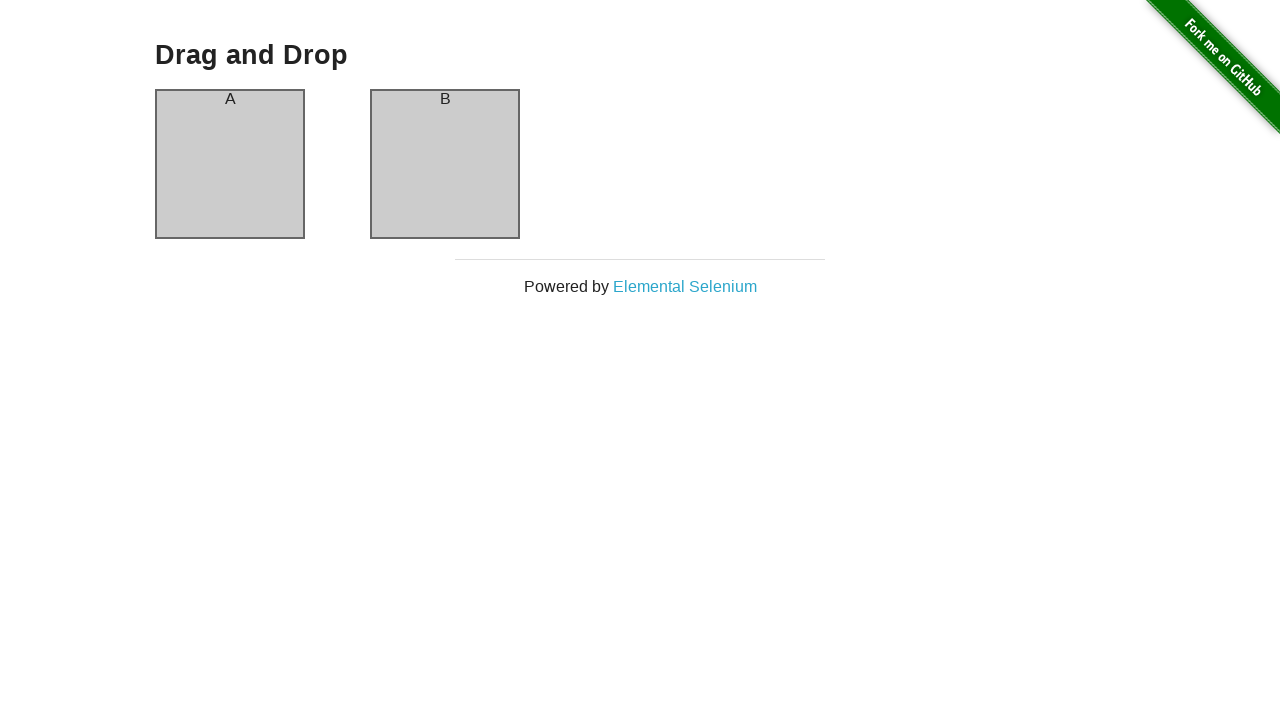

Calculated center points for both columns
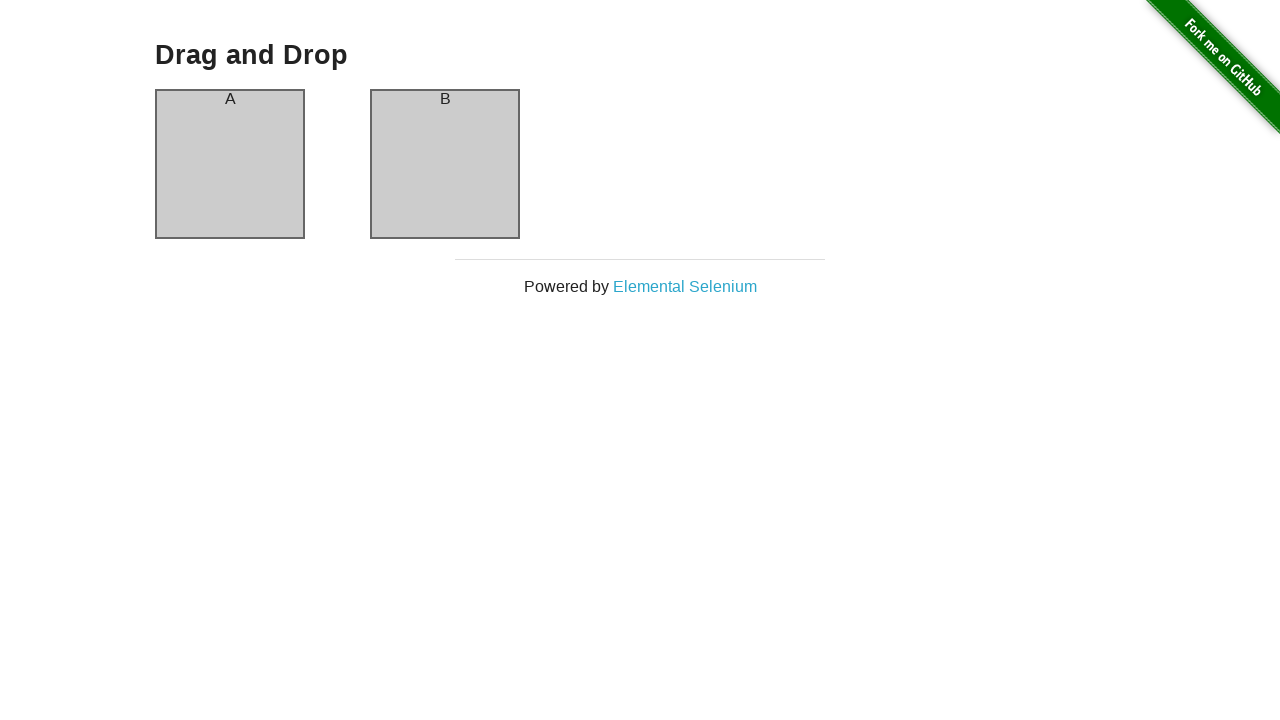

Moved mouse to center of column B at (445, 164)
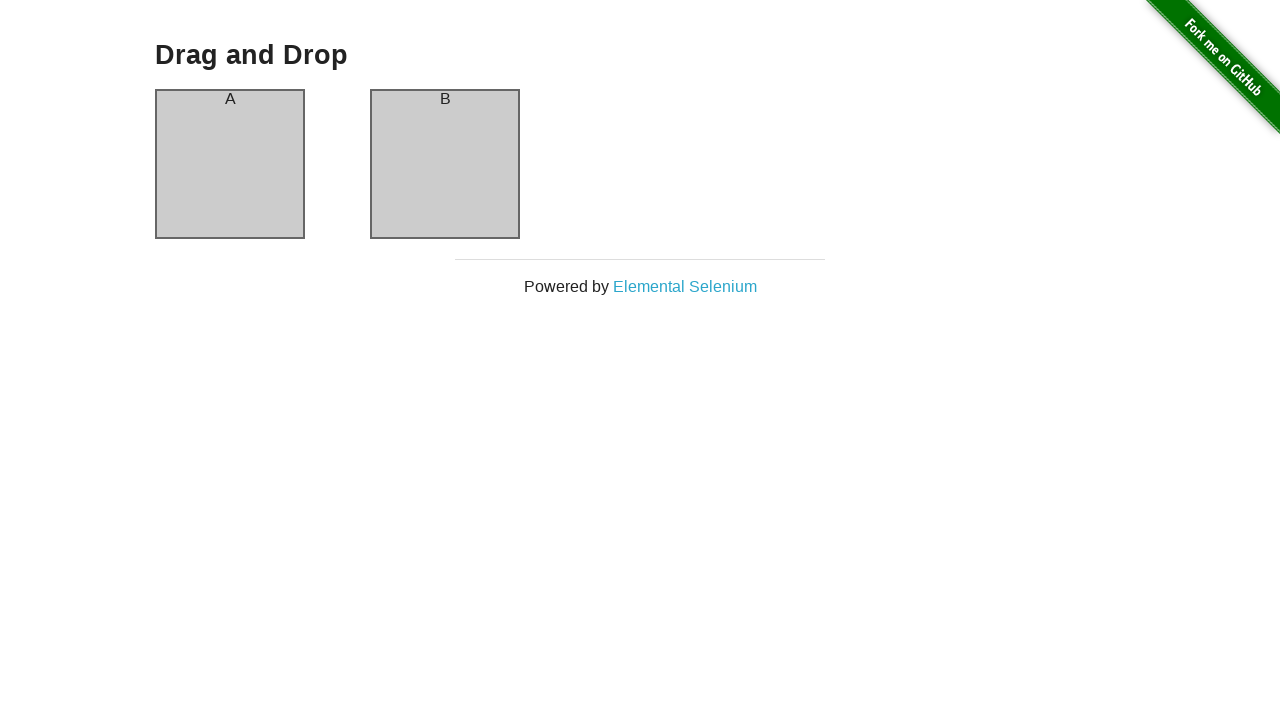

Pressed mouse button down to start drag at (445, 164)
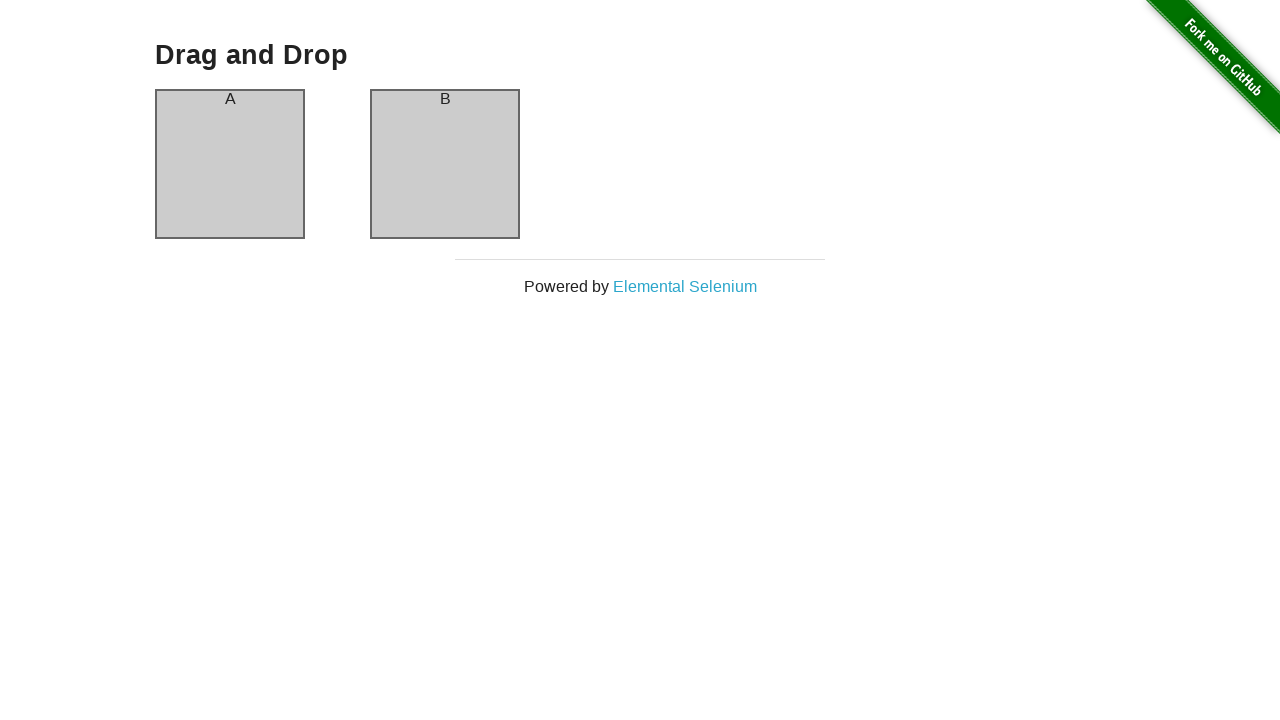

Dragged column B to column A's position at (230, 164)
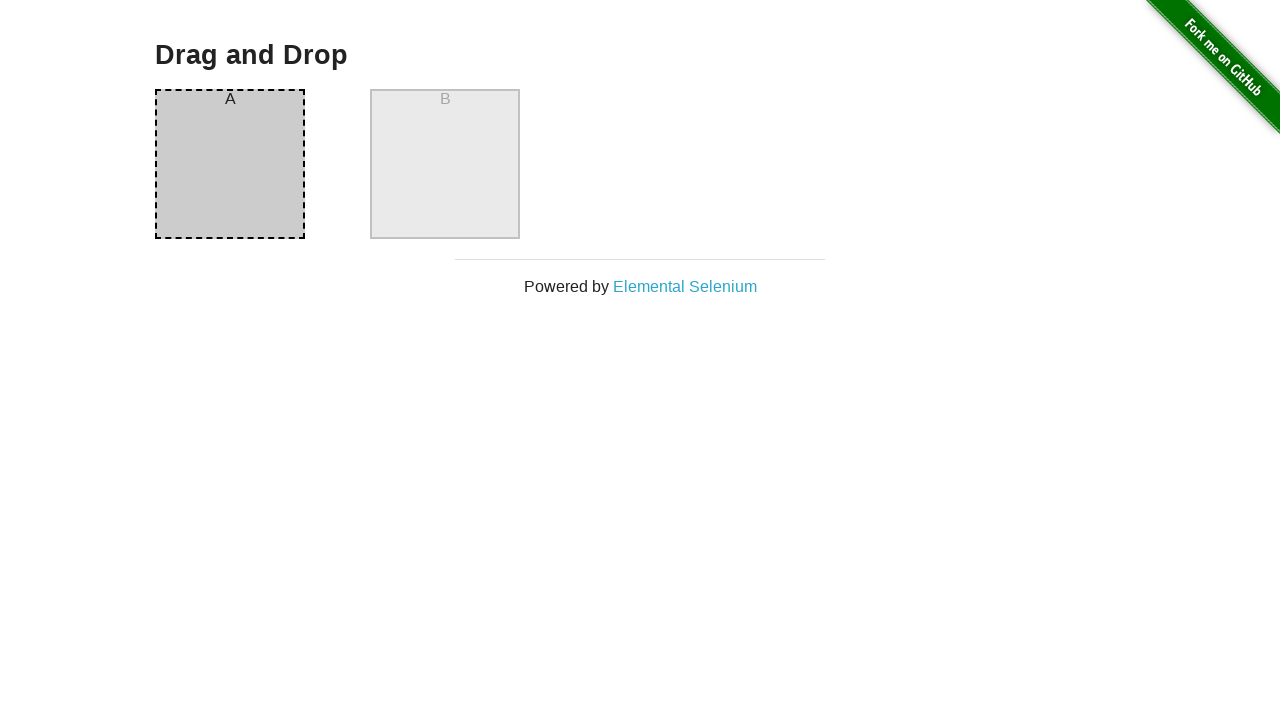

Released mouse button to complete drag and drop at (230, 164)
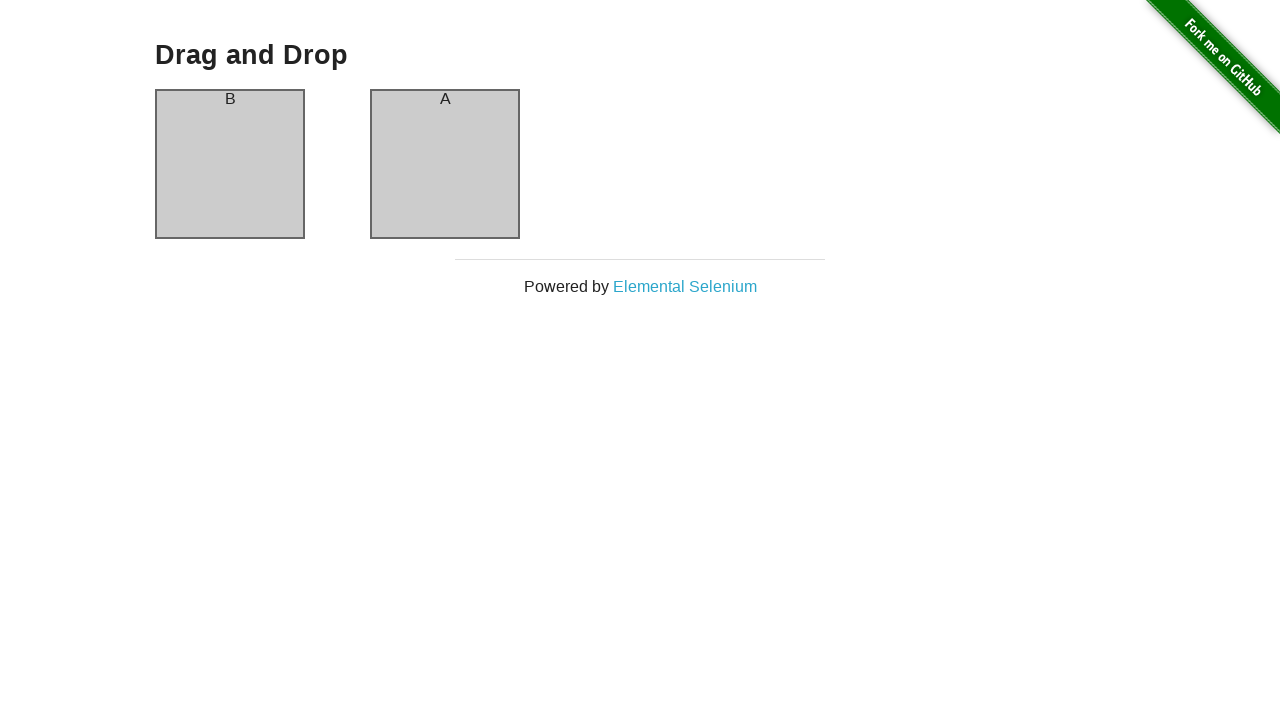

Verified elements have been reordered (B, A)
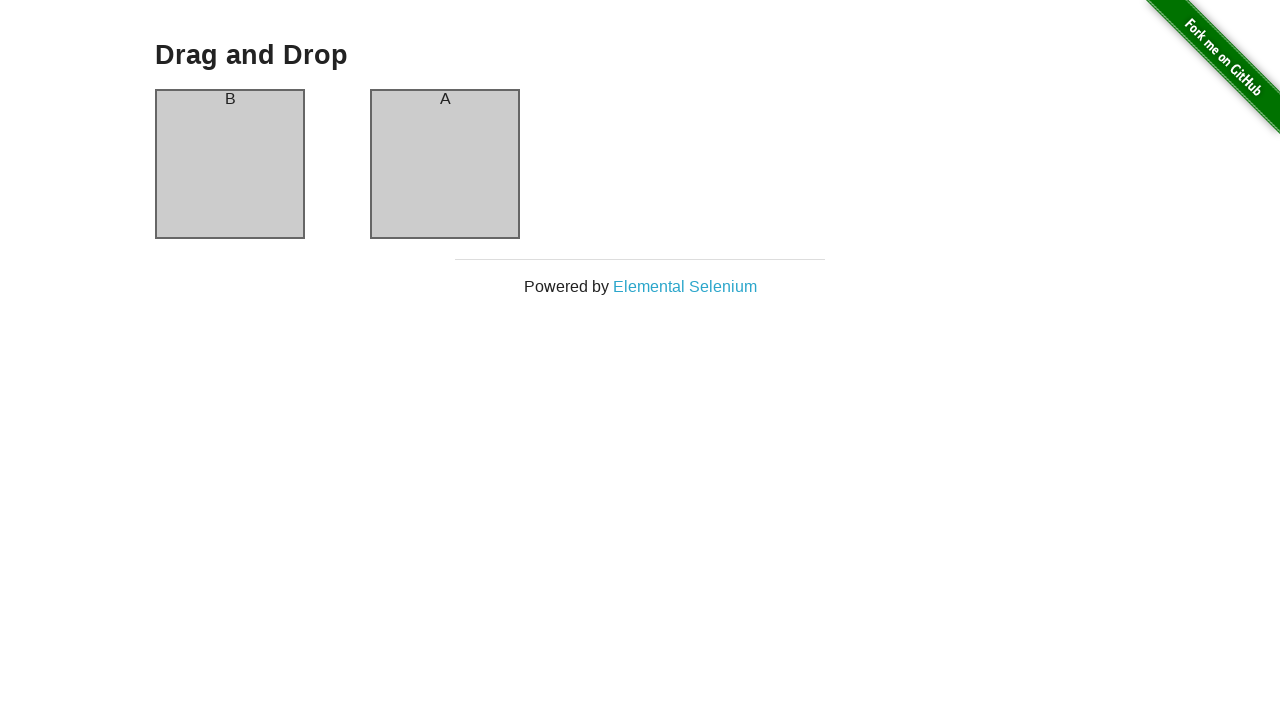

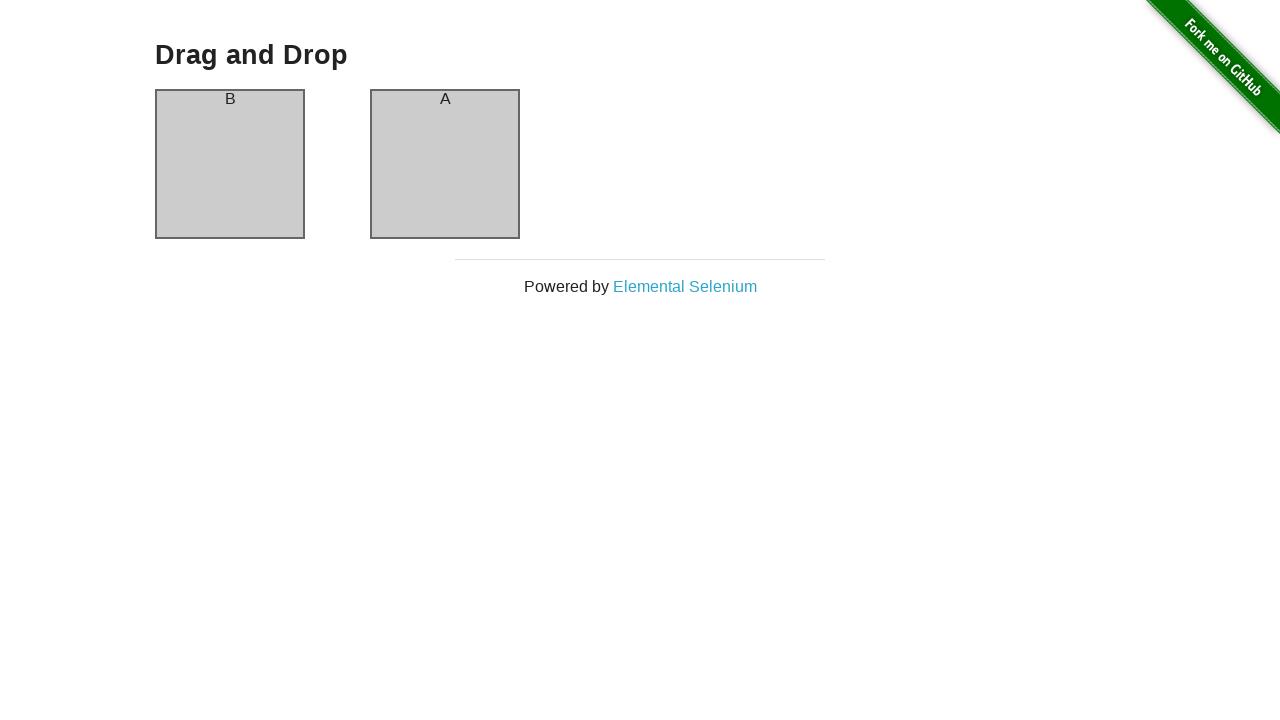